Tests a registration form by filling in personal details including first name, last name, address, email, phone number, and password fields, then refreshes the page.

Starting URL: http://demo.automationtesting.in/Register.html

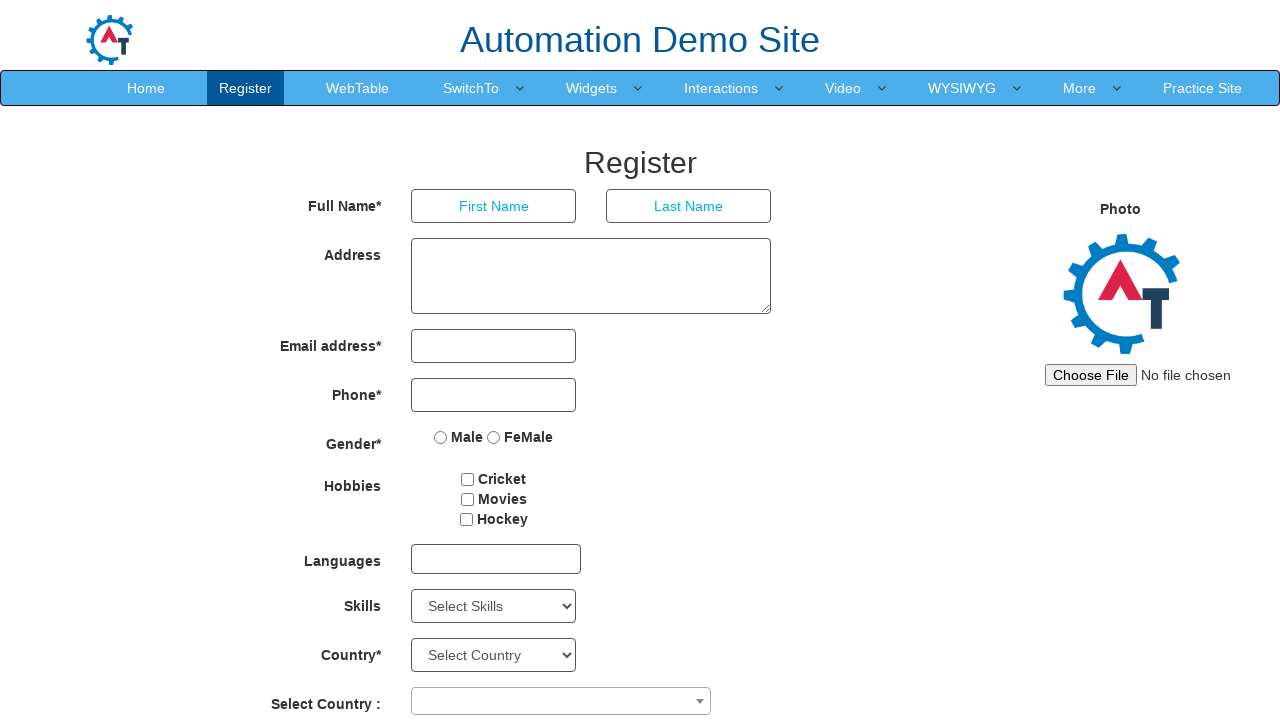

Filled first name field with 'Michael' on //*[@id='basicBootstrapForm']/div[1]/div[1]/input
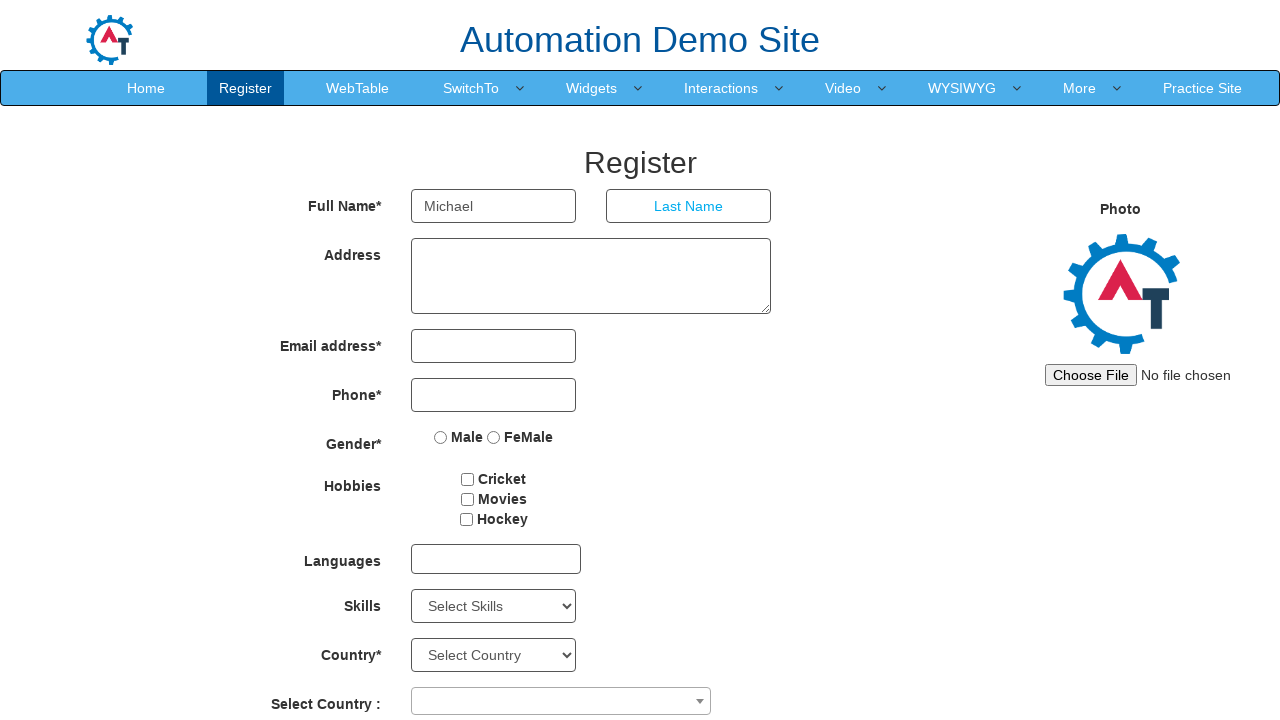

Filled last name field with 'Johnson' on //*[@id='basicBootstrapForm']/div[1]/div[2]/input
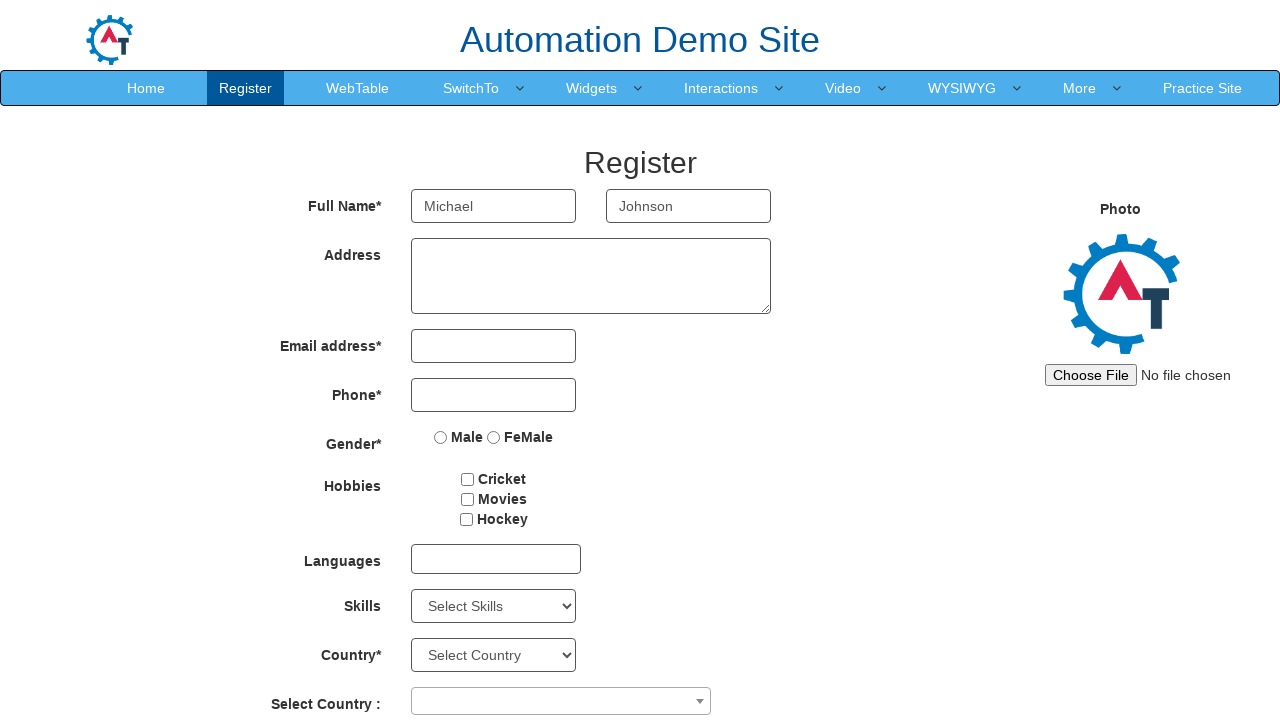

Filled address field with '742 Evergreen Terrace, Springfield' on //*[@id='basicBootstrapForm']/div[2]/div/textarea
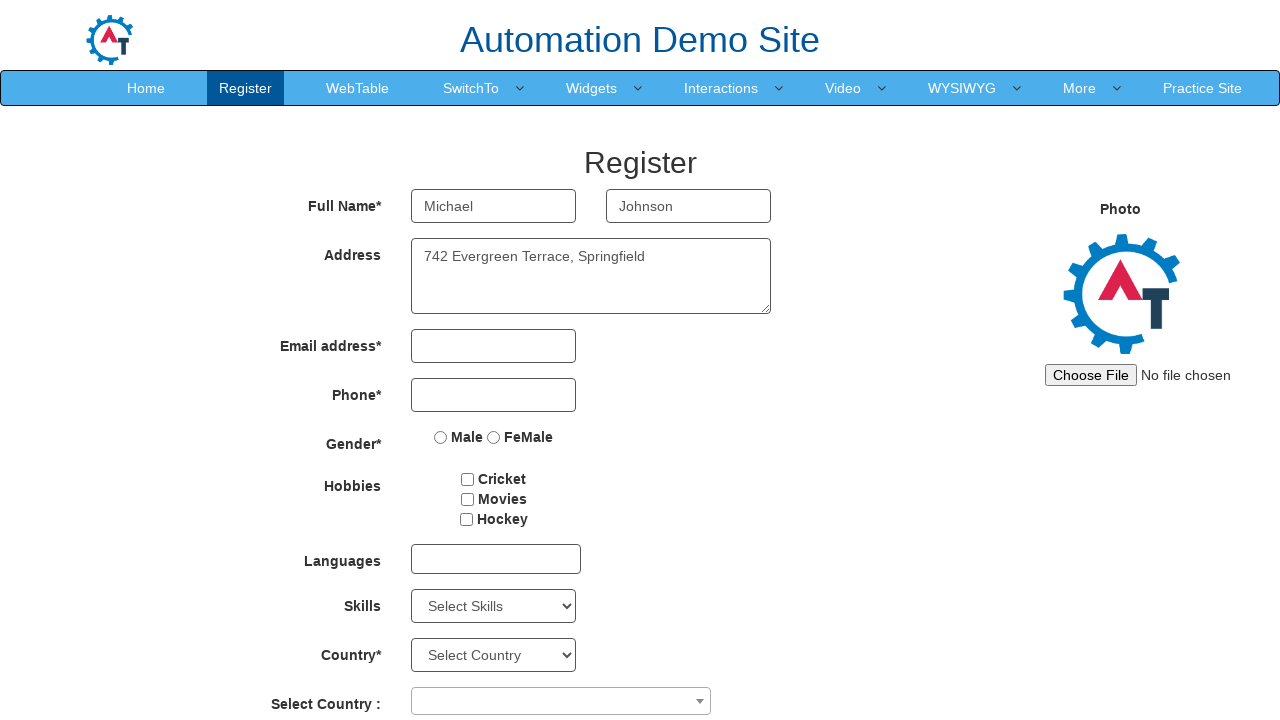

Filled email field with 'mjohnson2024@example.com' on //*[@id='eid']/input
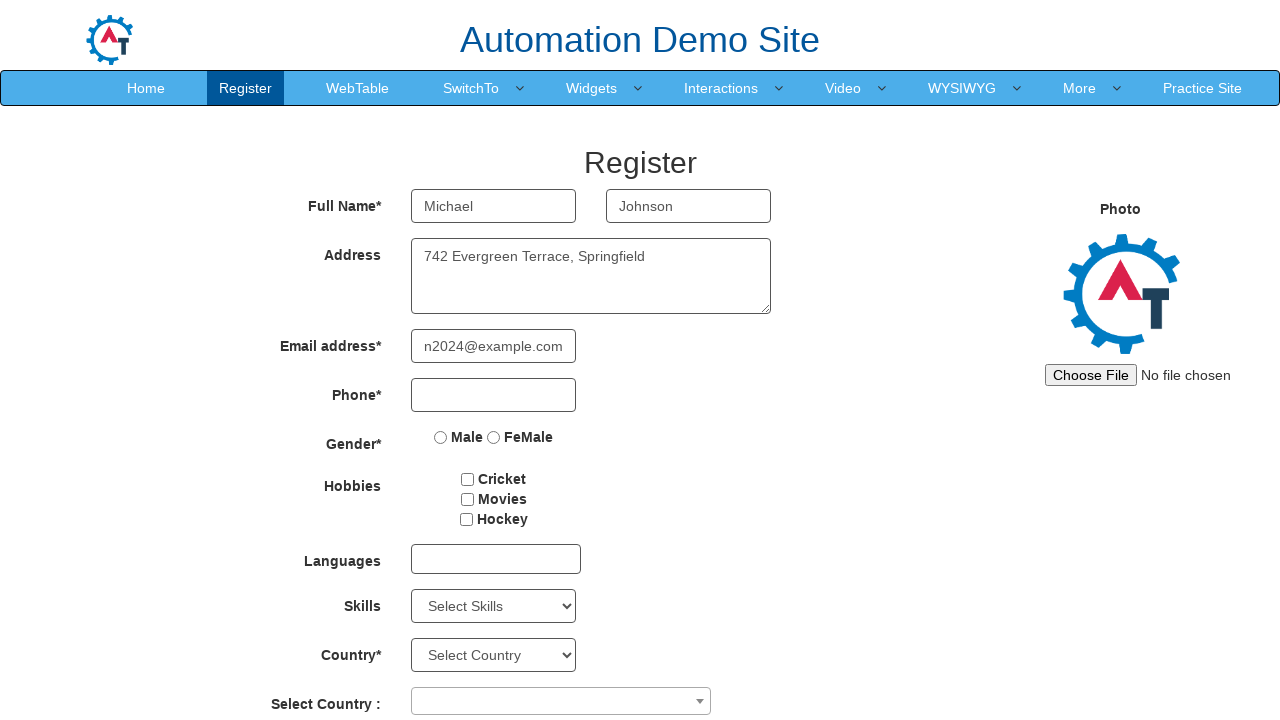

Filled phone number field with '5551234567' on //*[@id='basicBootstrapForm']/div[4]/div/input
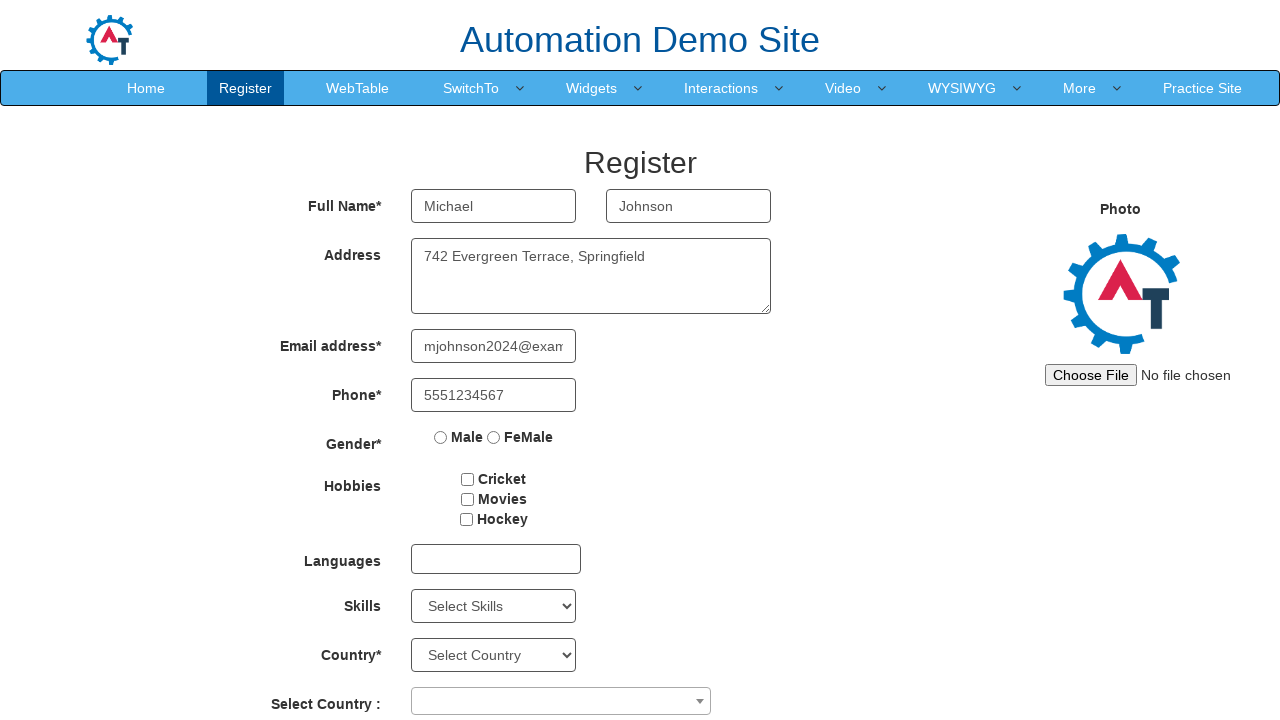

Filled password field with 'SecurePass123' on #firstpassword
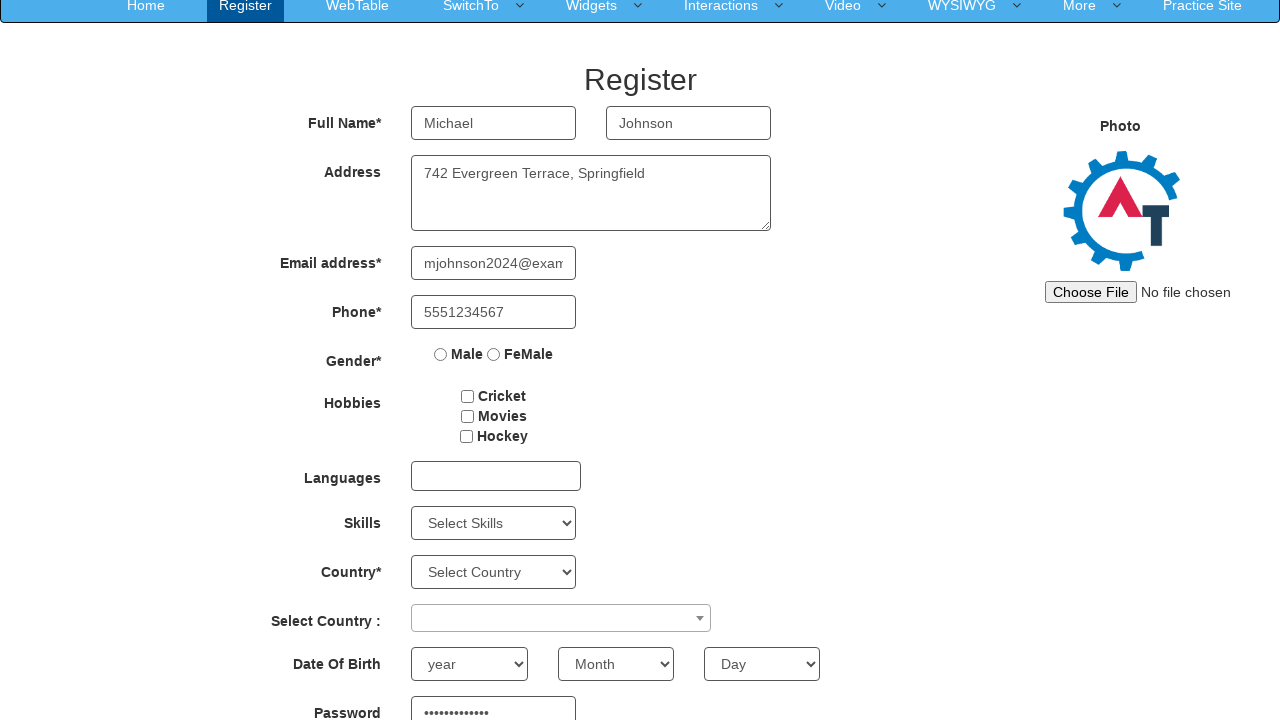

Filled confirm password field with 'SecurePass123' on #secondpassword
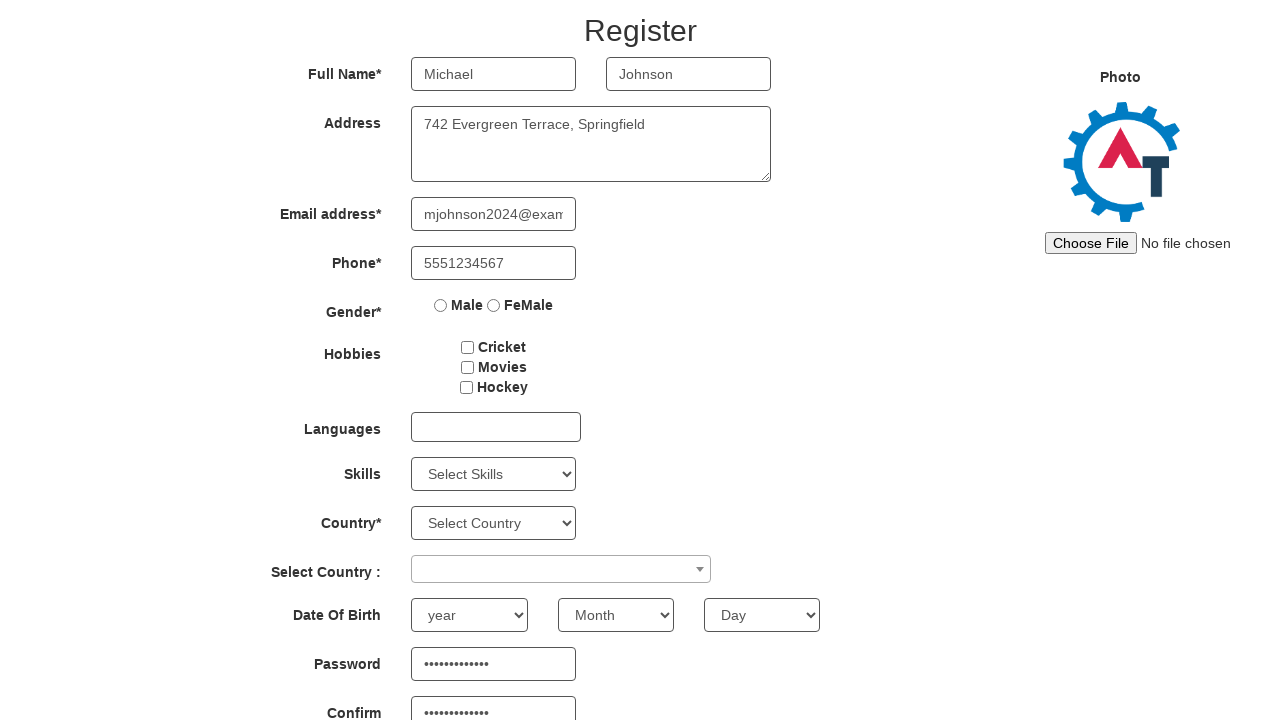

Refreshed the page
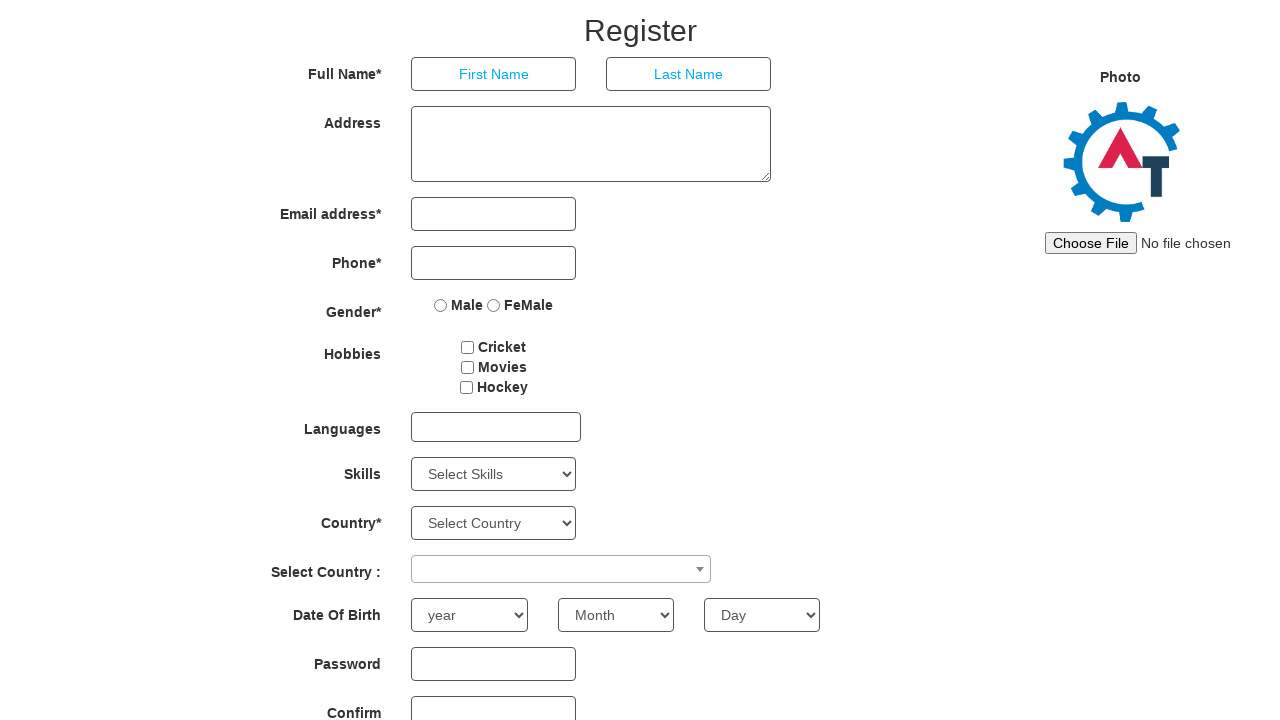

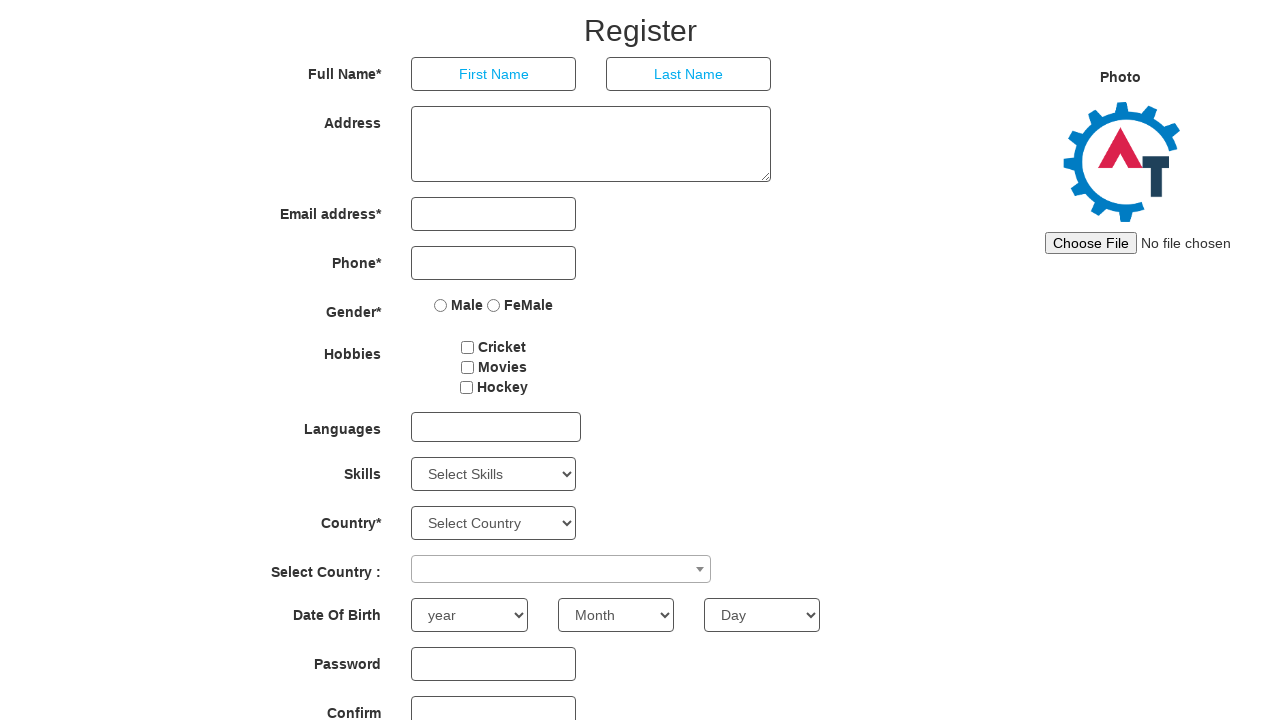